Tests page load performance across multiple pages by measuring load times and performance metrics, asserting that each page loads within 5 seconds.

Starting URL: https://intellidelve-beta.netlify.app/

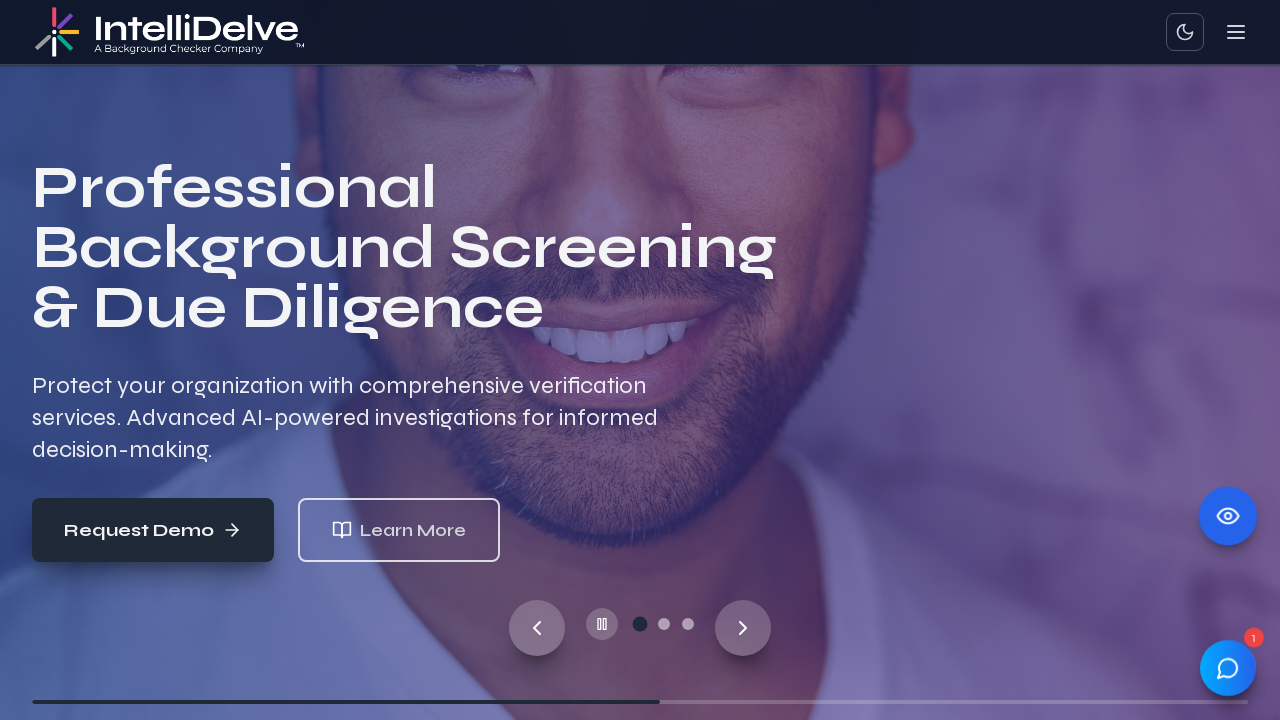

Starting at home page (/)
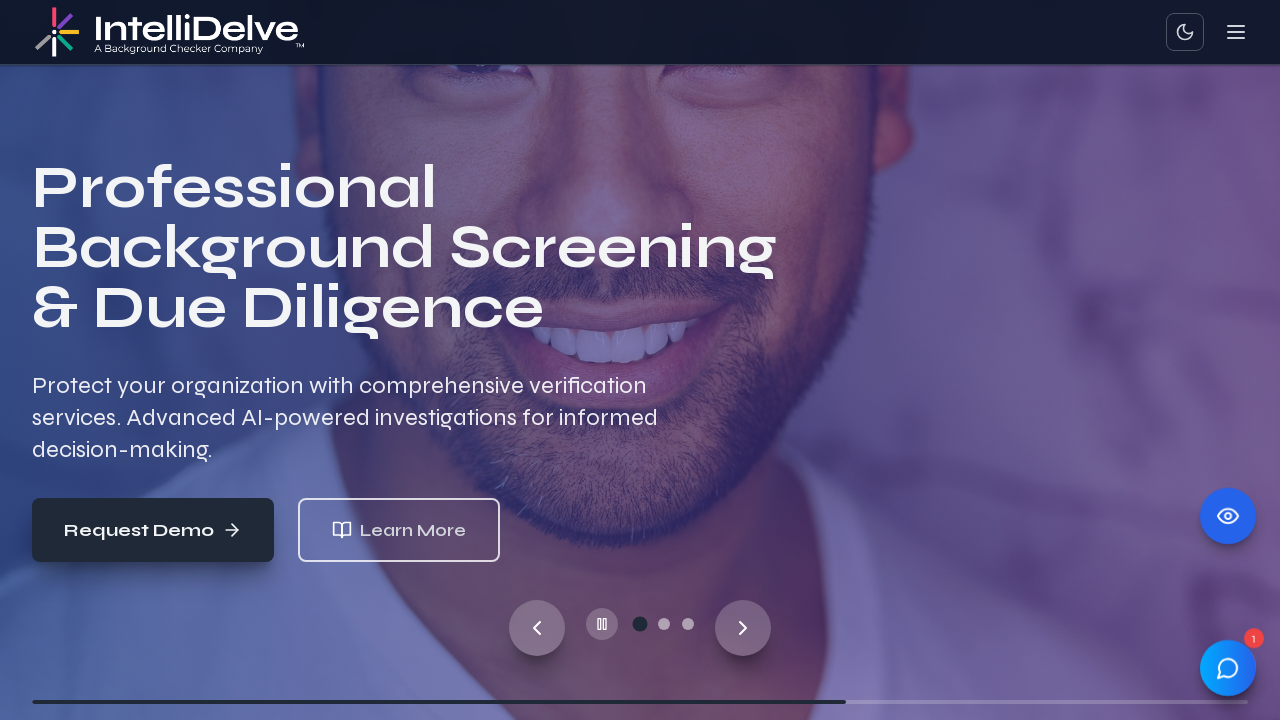

Page / fully loaded (networkidle state reached)
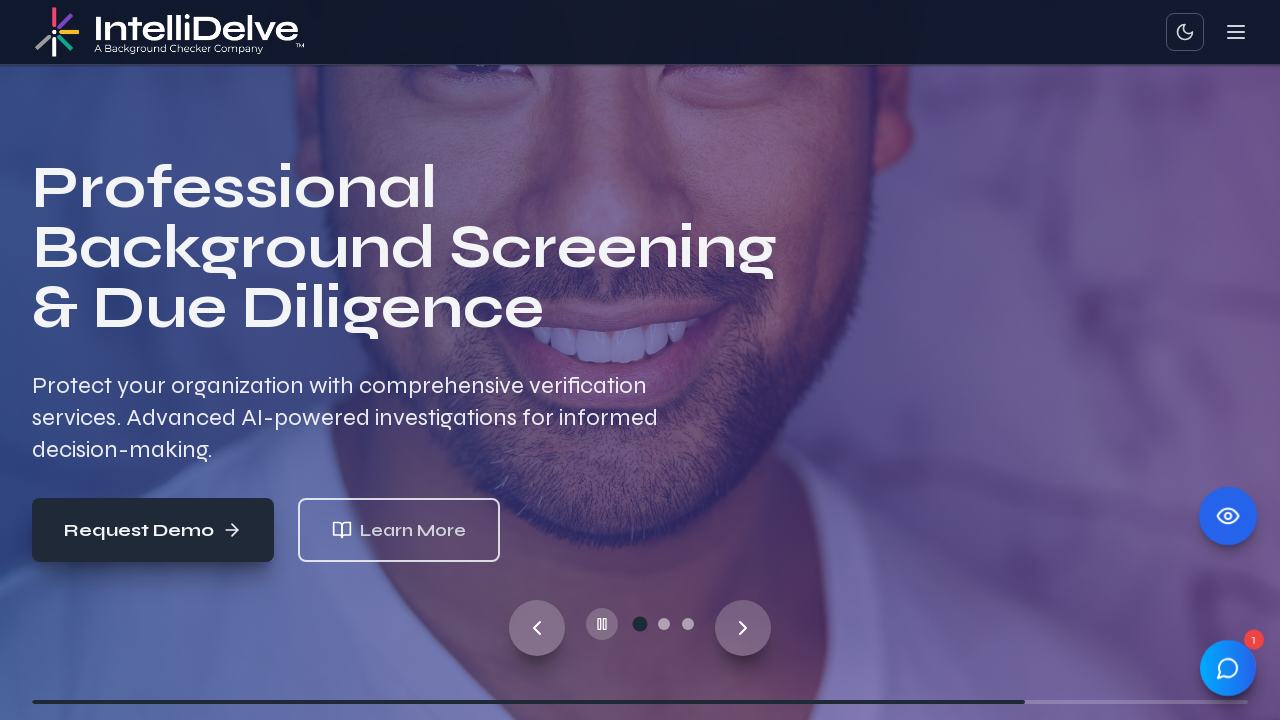

Navigated to page: /about
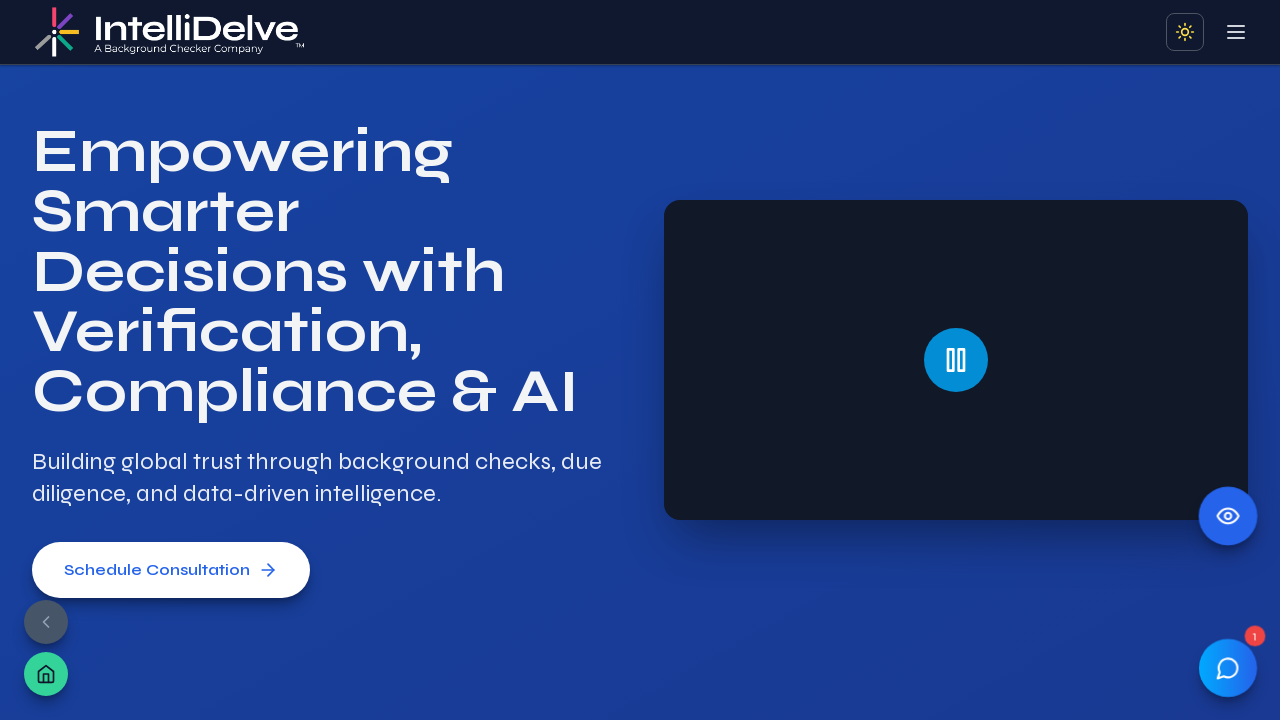

Page /about fully loaded (networkidle state reached)
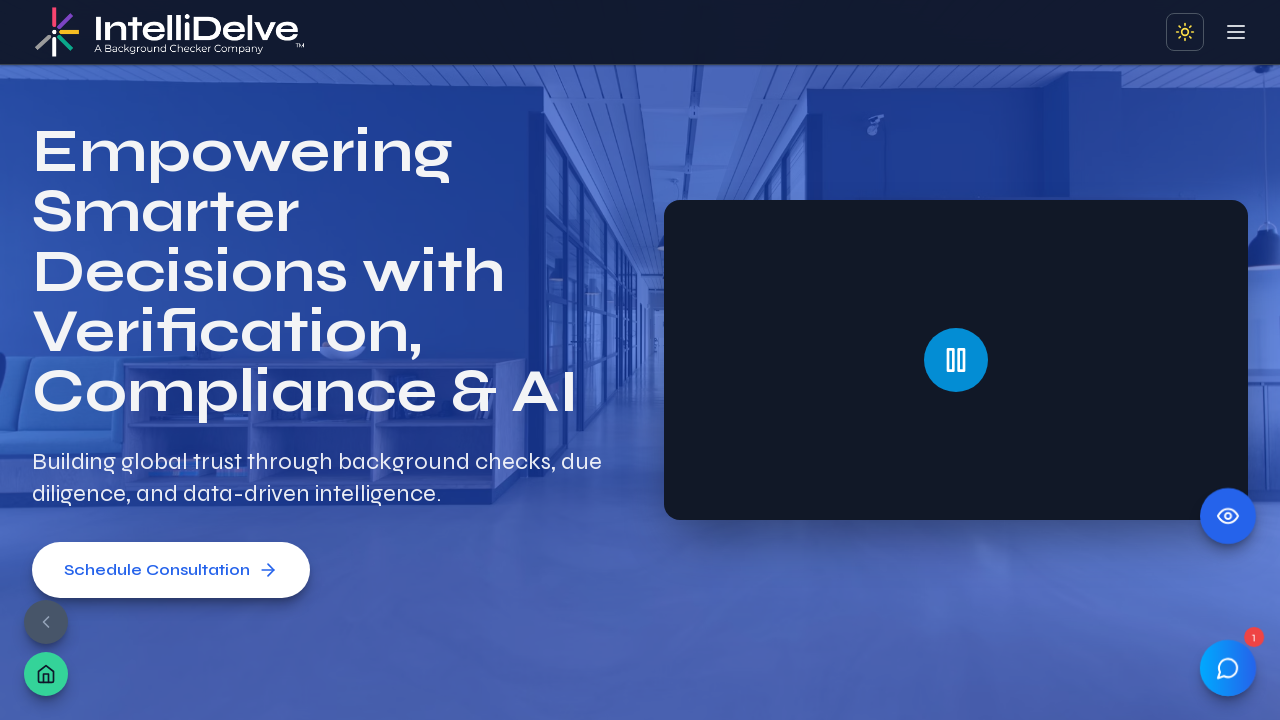

Navigated to page: /services
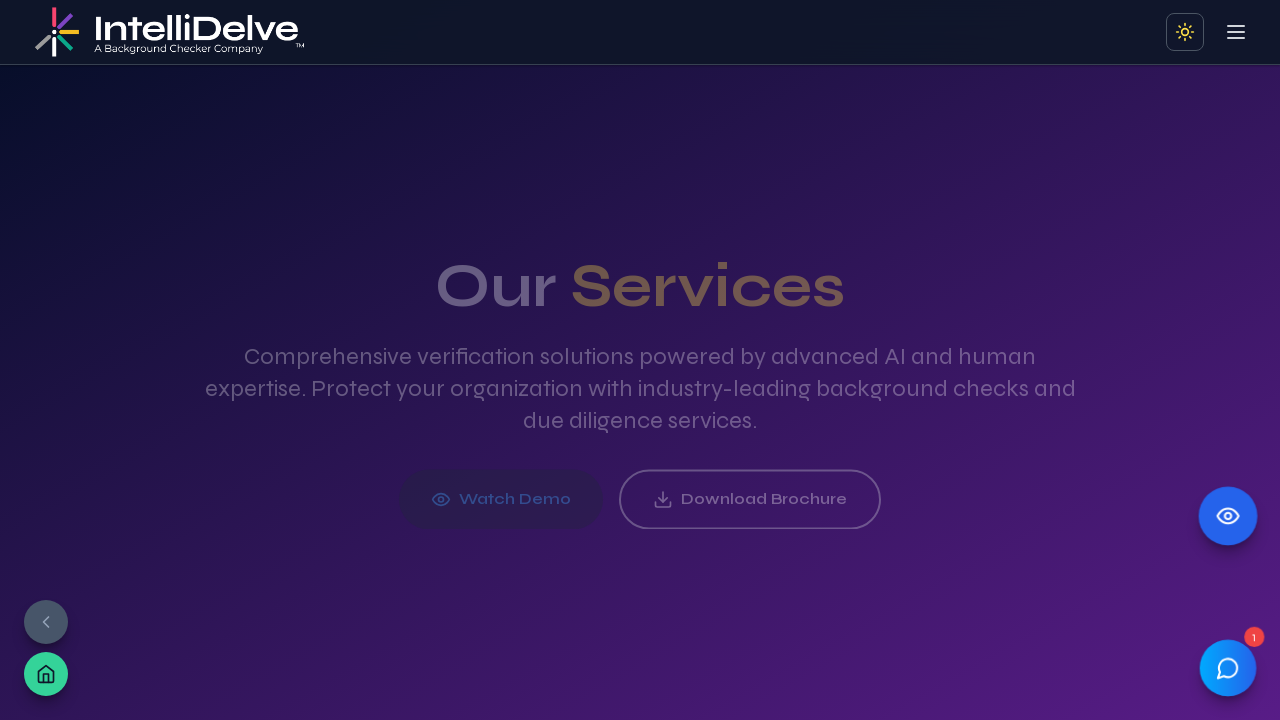

Page /services fully loaded (networkidle state reached)
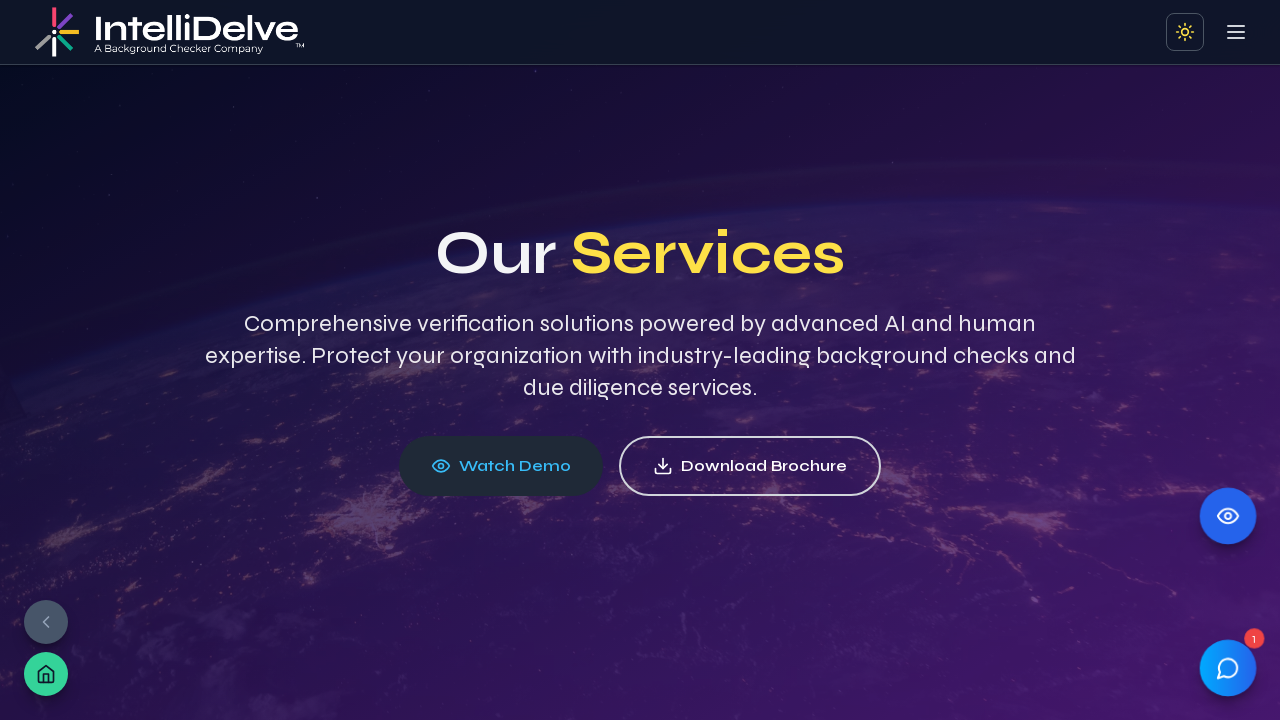

Navigated to page: /contact
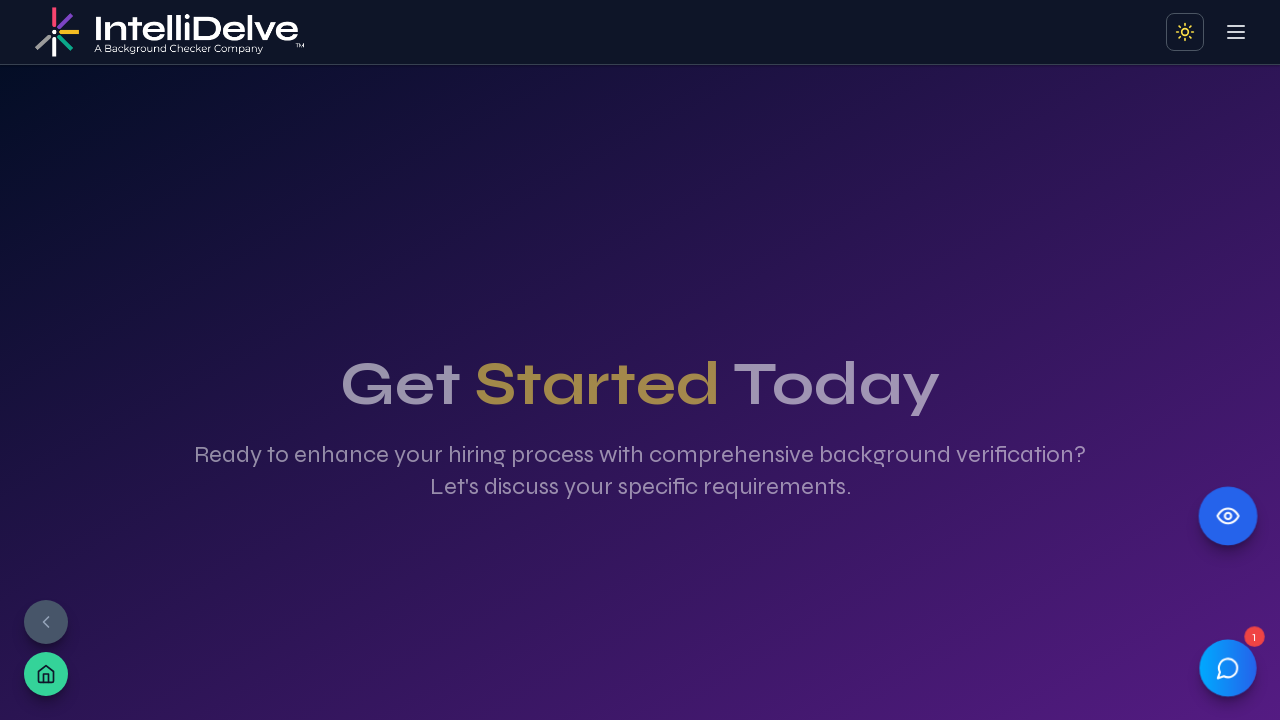

Page /contact fully loaded (networkidle state reached)
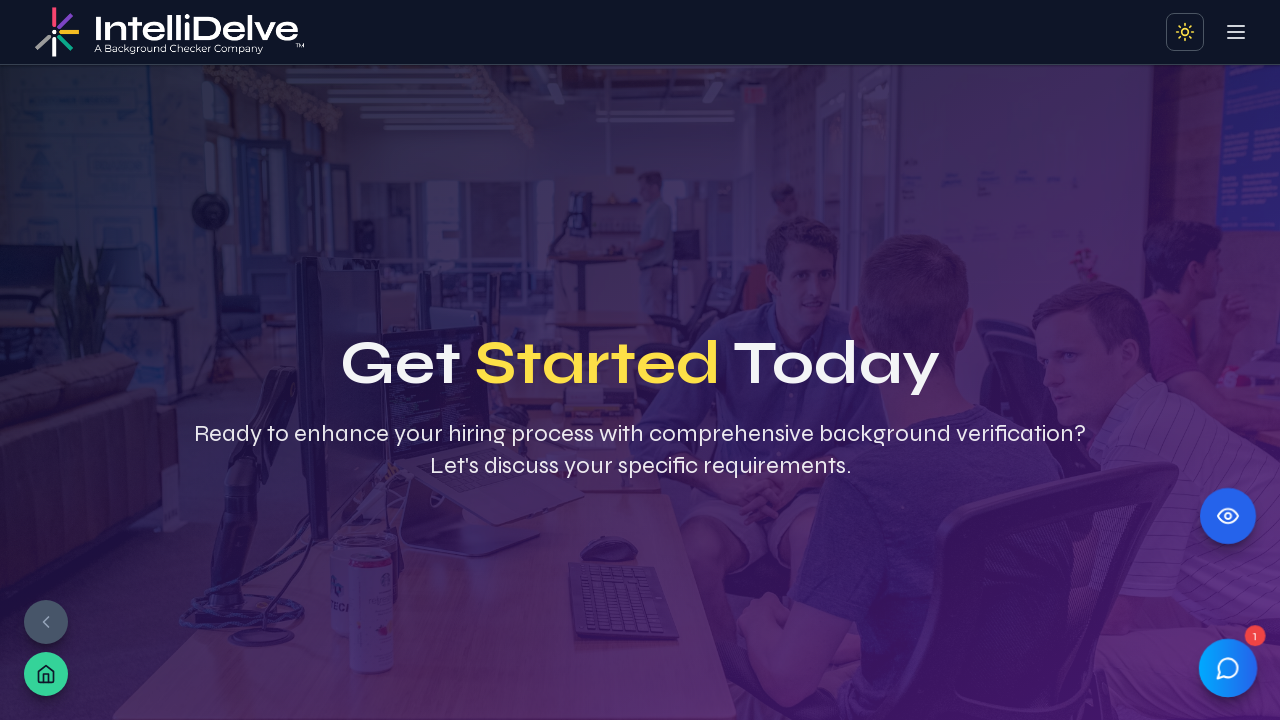

Navigated to page: /solutions
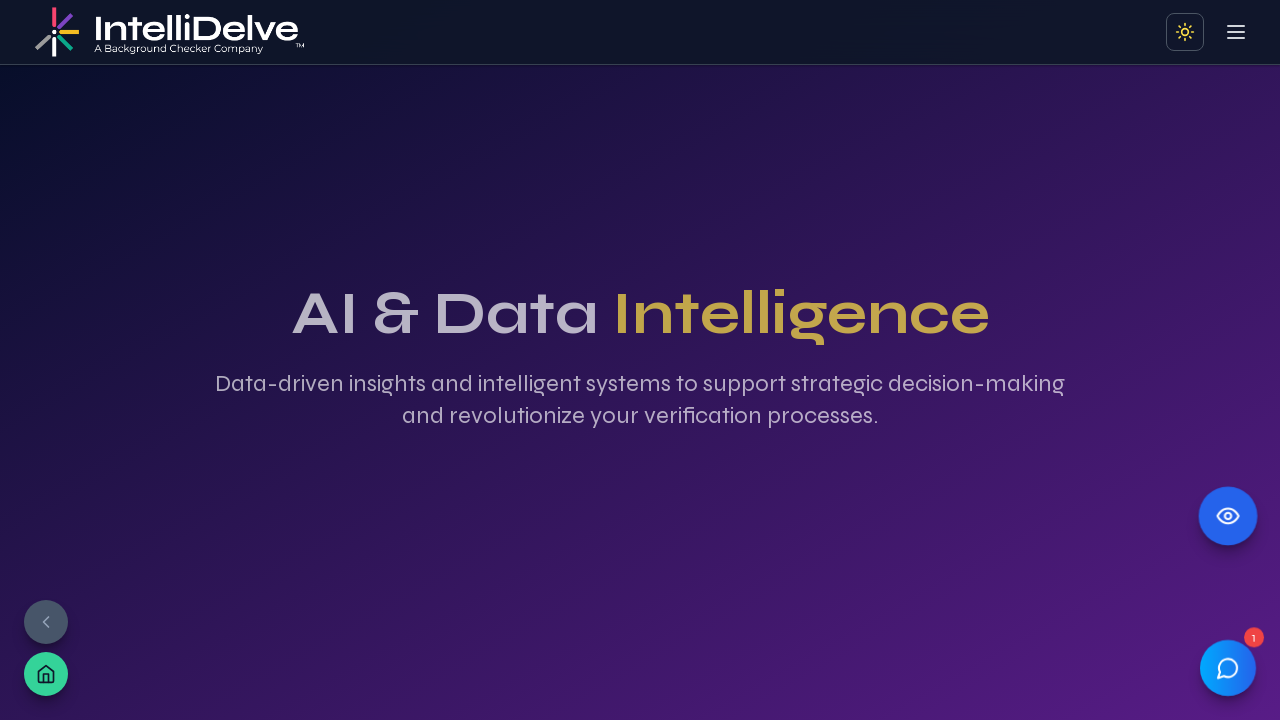

Page /solutions fully loaded (networkidle state reached)
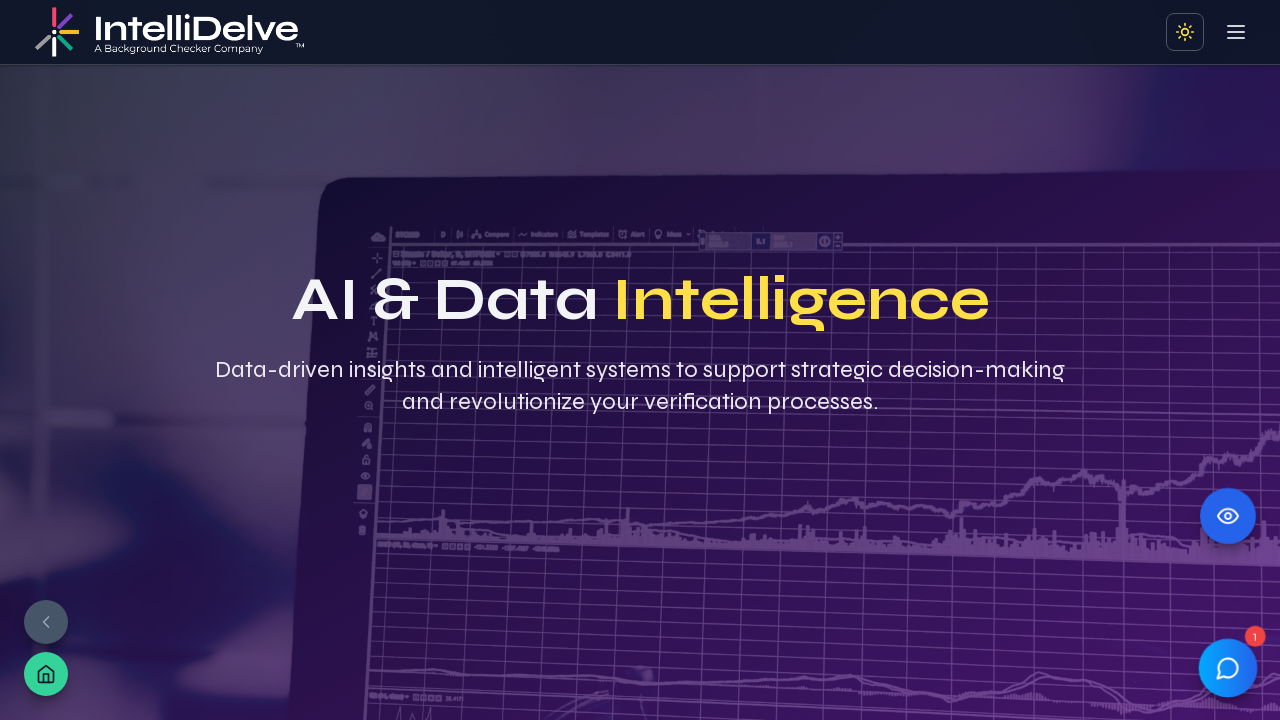

Navigated to page: /industries
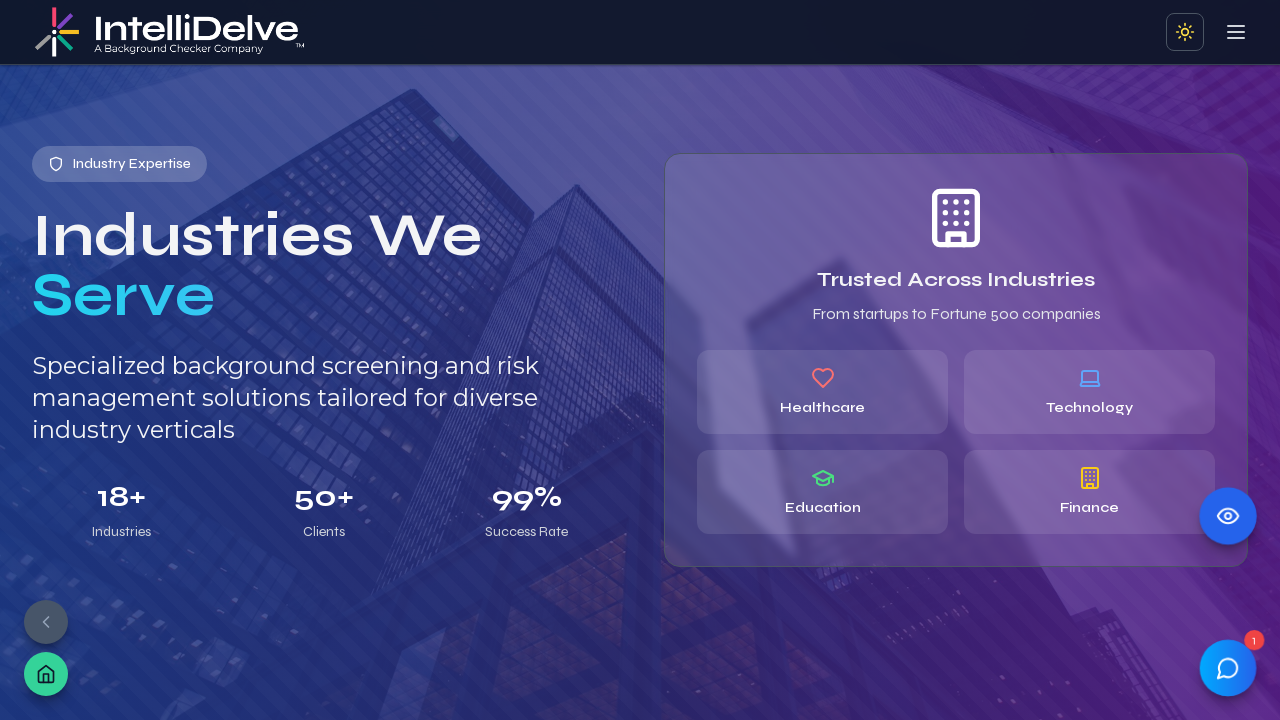

Page /industries fully loaded (networkidle state reached)
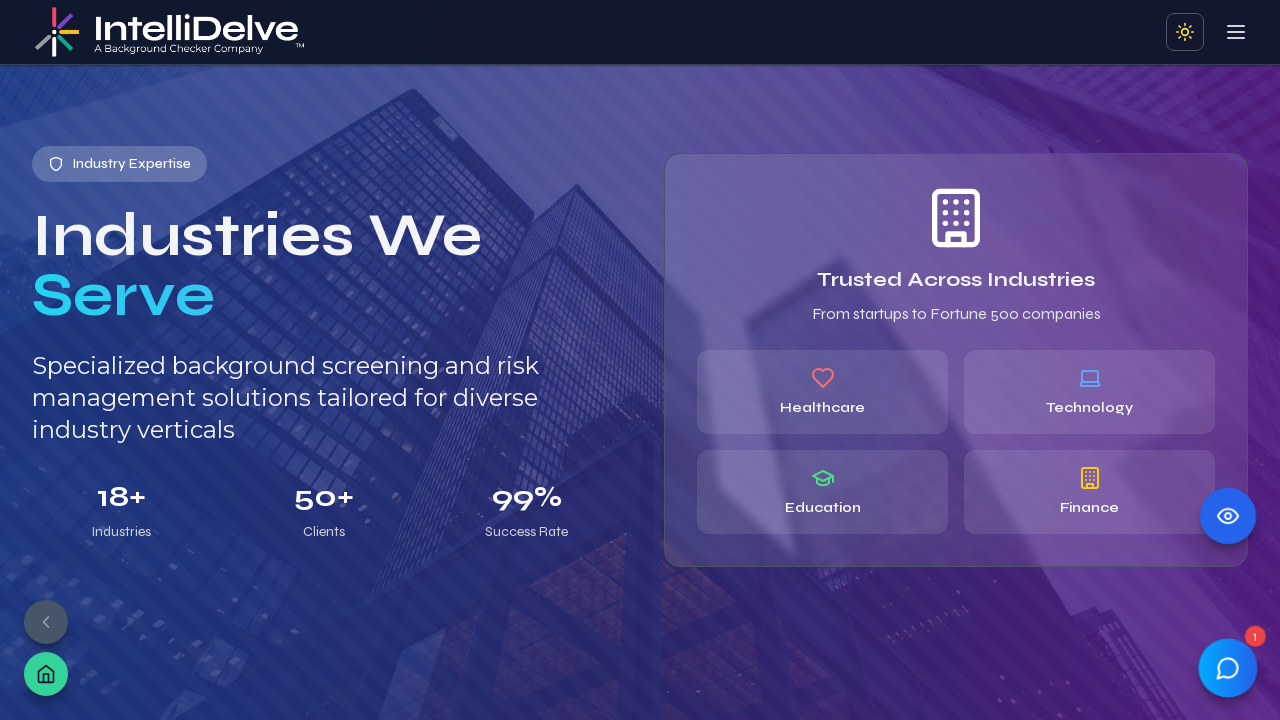

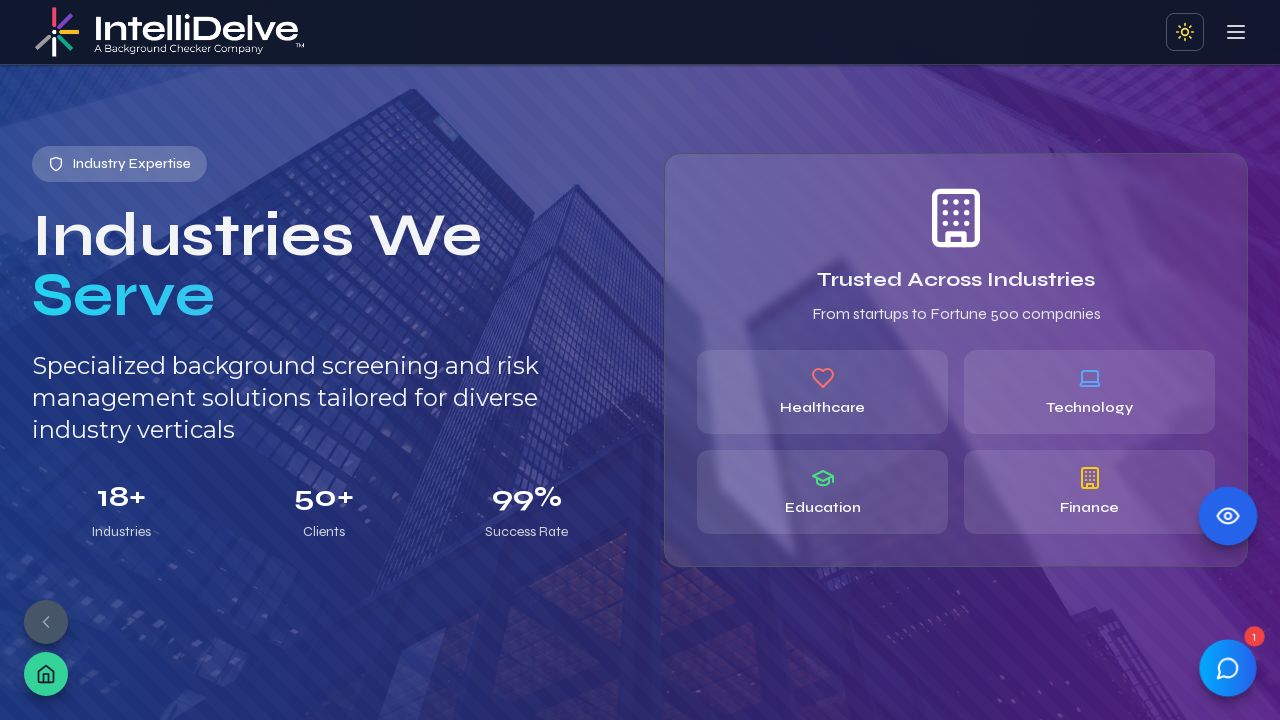